Tests text input functionality by typing into a name input field

Starting URL: https://demoapps.qspiders.com/ui?scenario=1

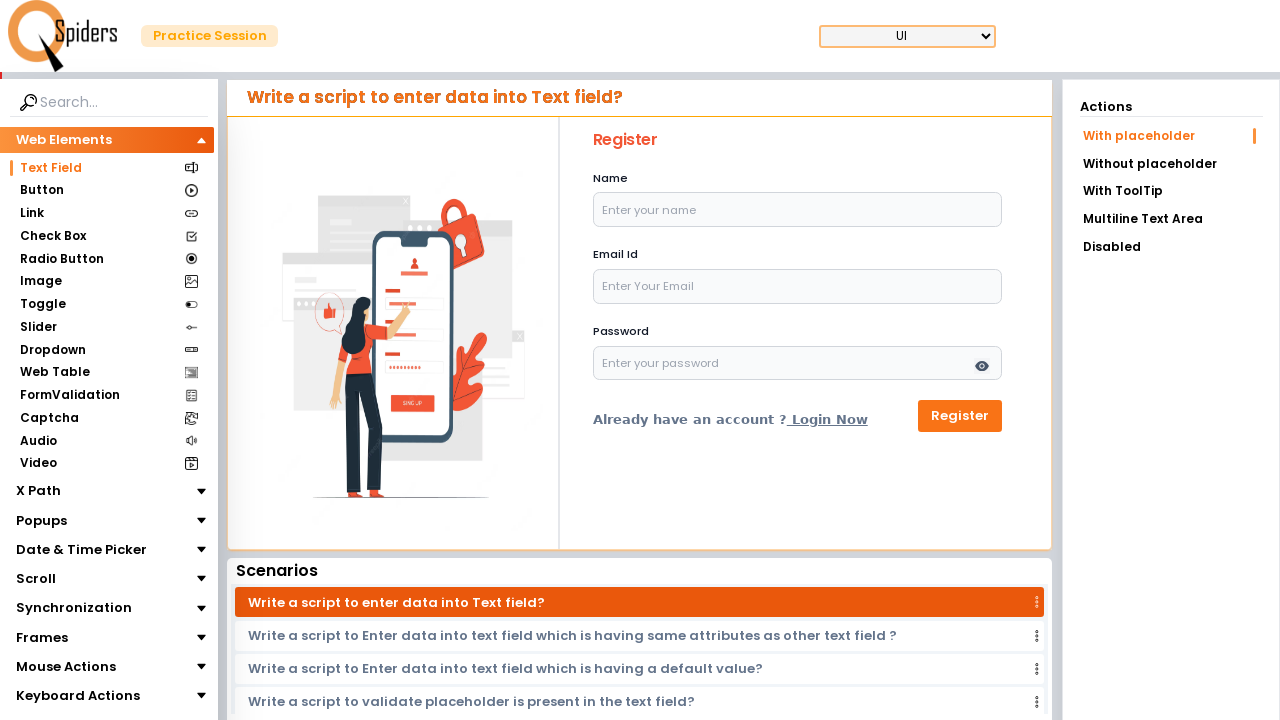

Waited for name input field to load
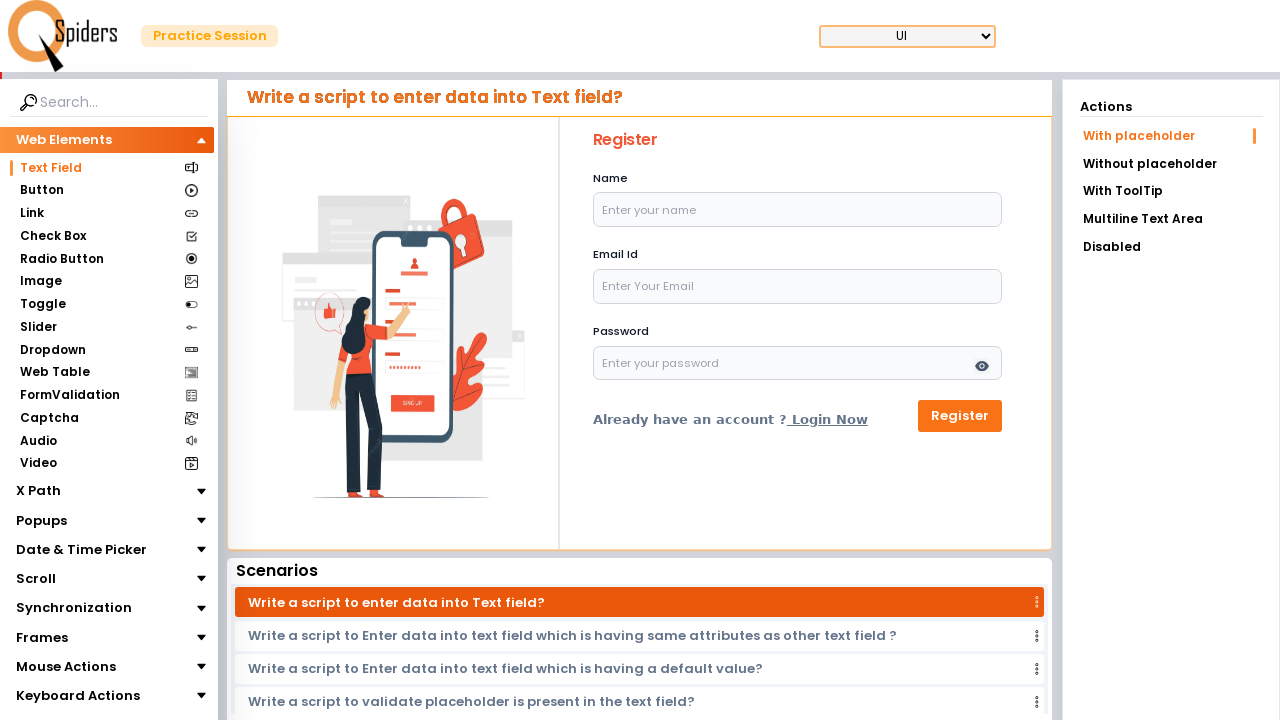

Typed 'hello' into name input field on //input[@id='name']
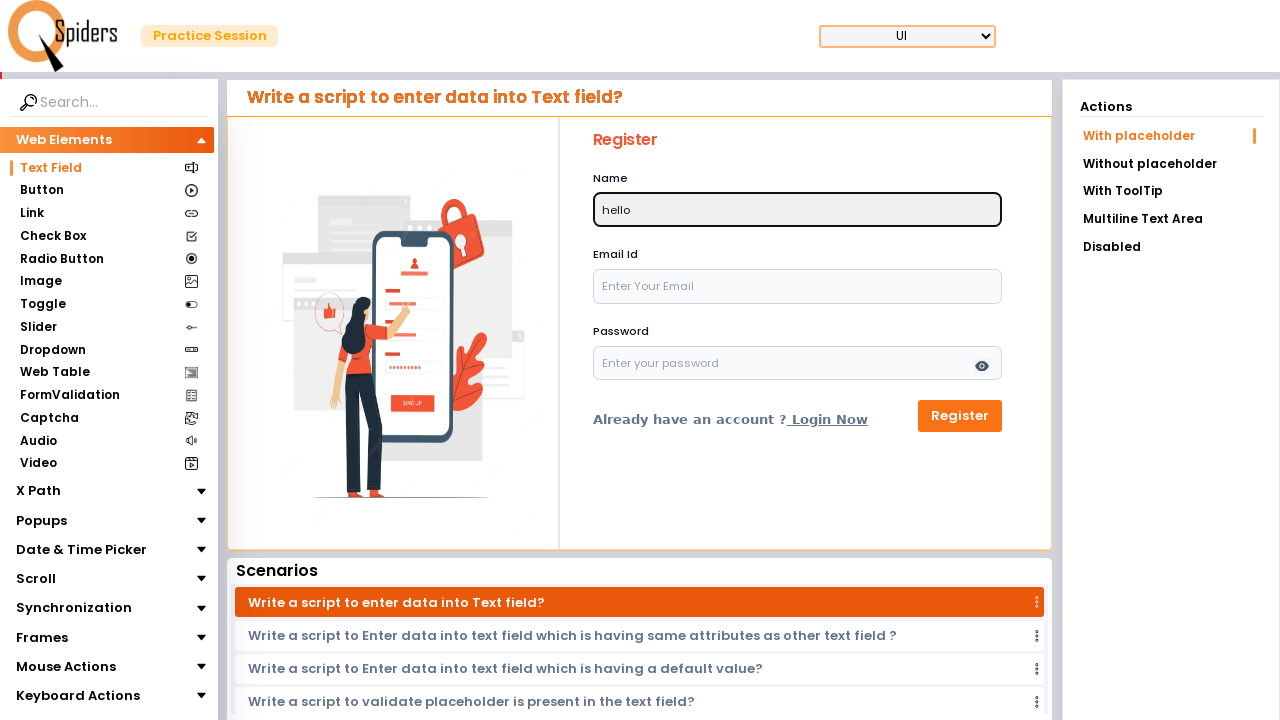

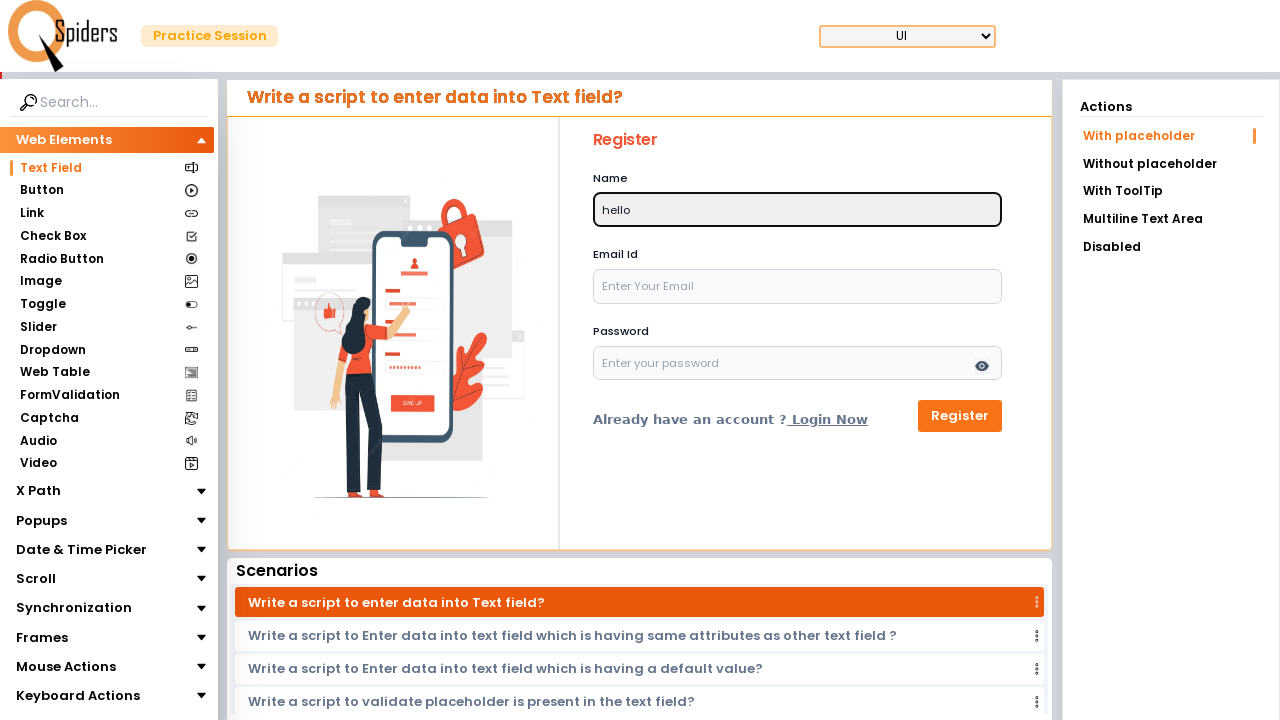